Simple test that navigates to GeeksforGeeks homepage and maximizes the browser window

Starting URL: https://www.geeksforgeeks.org/

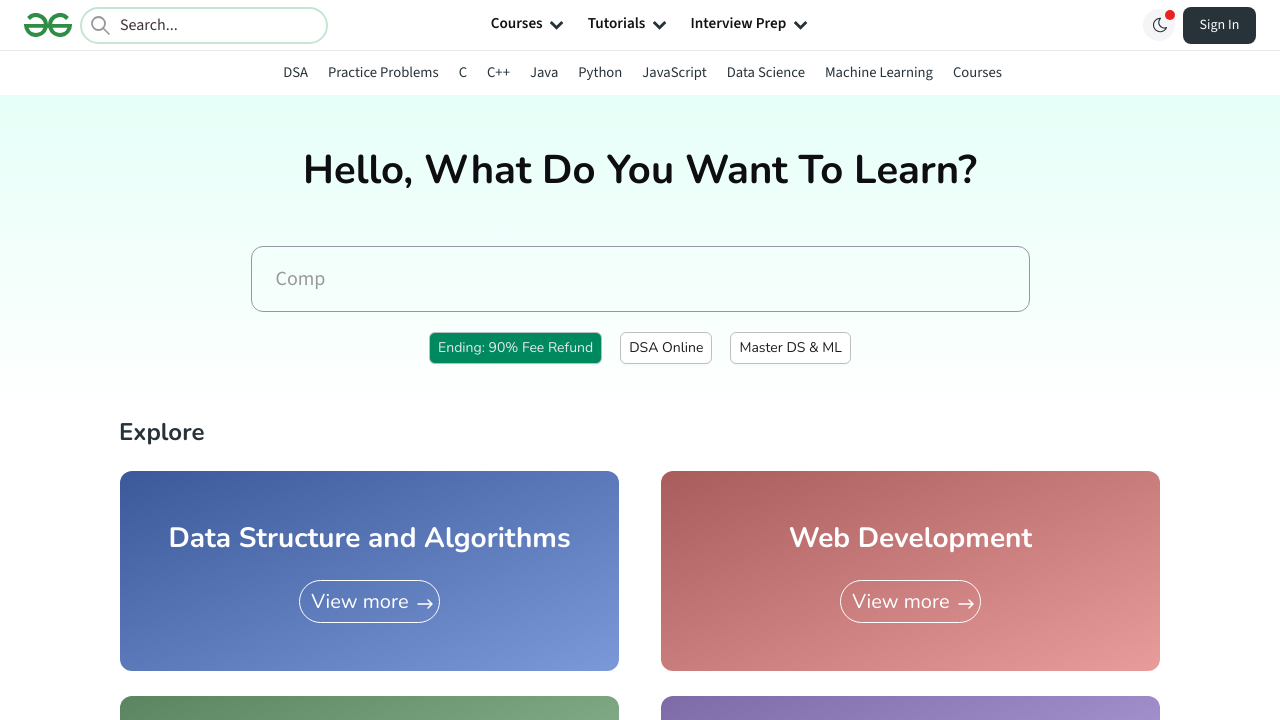

Waited for GeeksforGeeks homepage to load (domcontentloaded state)
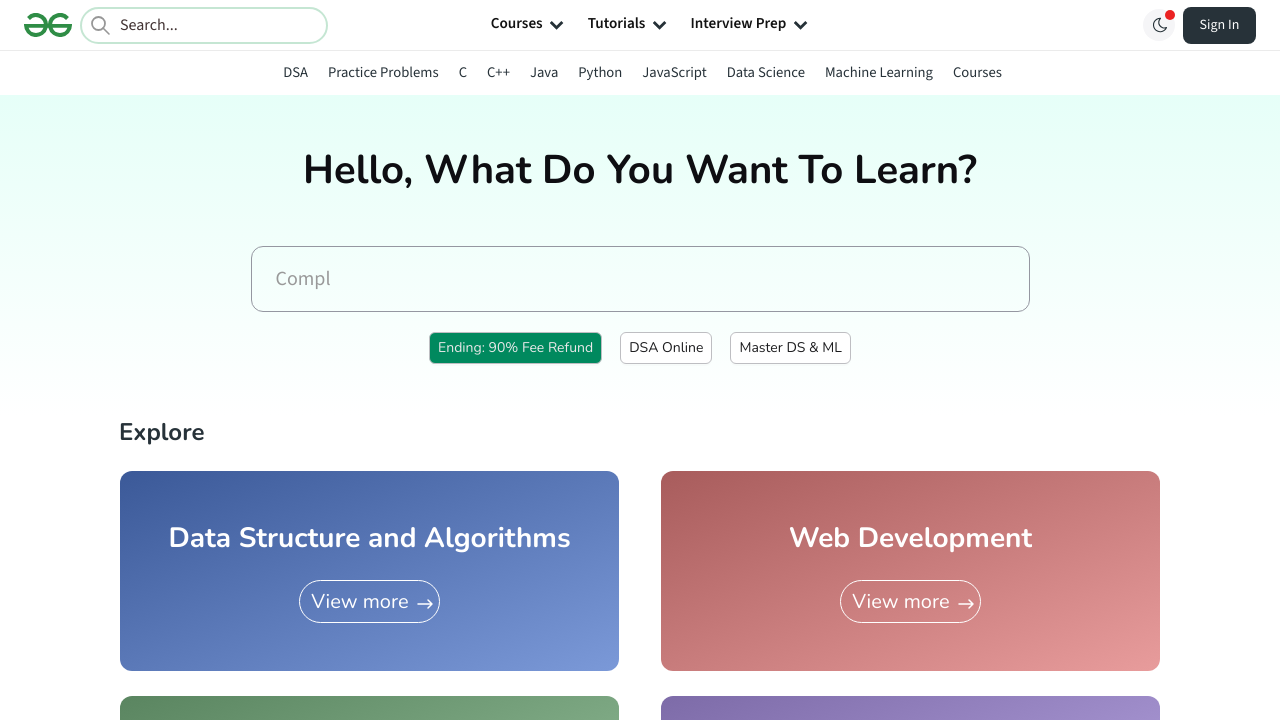

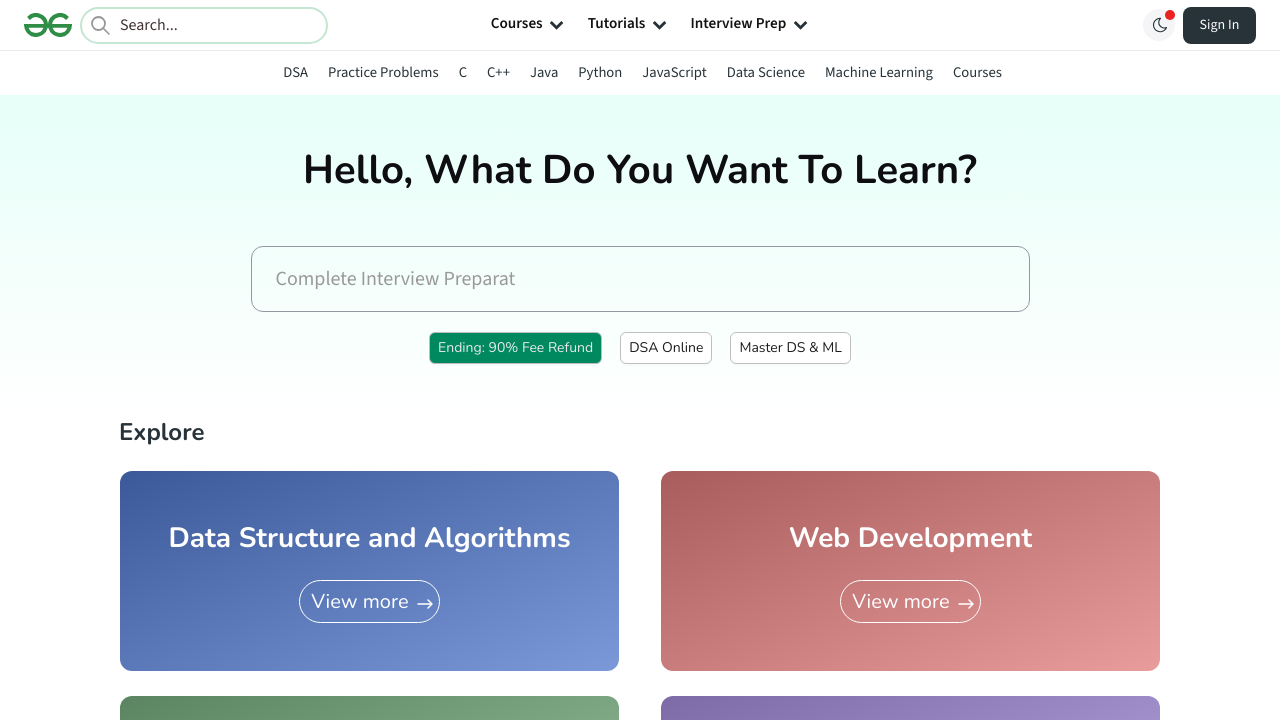